Fills out the student registration form with first name, last name, gender selection, and phone number, then submits

Starting URL: https://demoqa.com/automation-practice-form

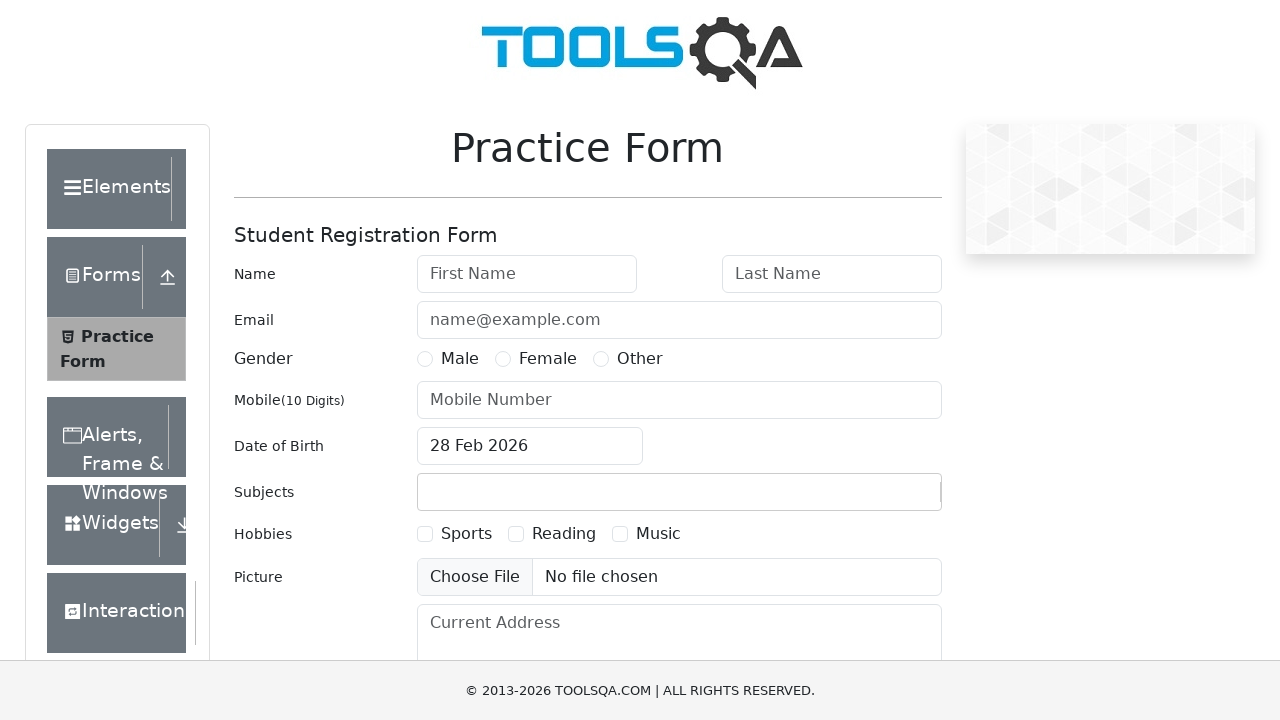

Filled first name field with 'Oleg' on input#firstName
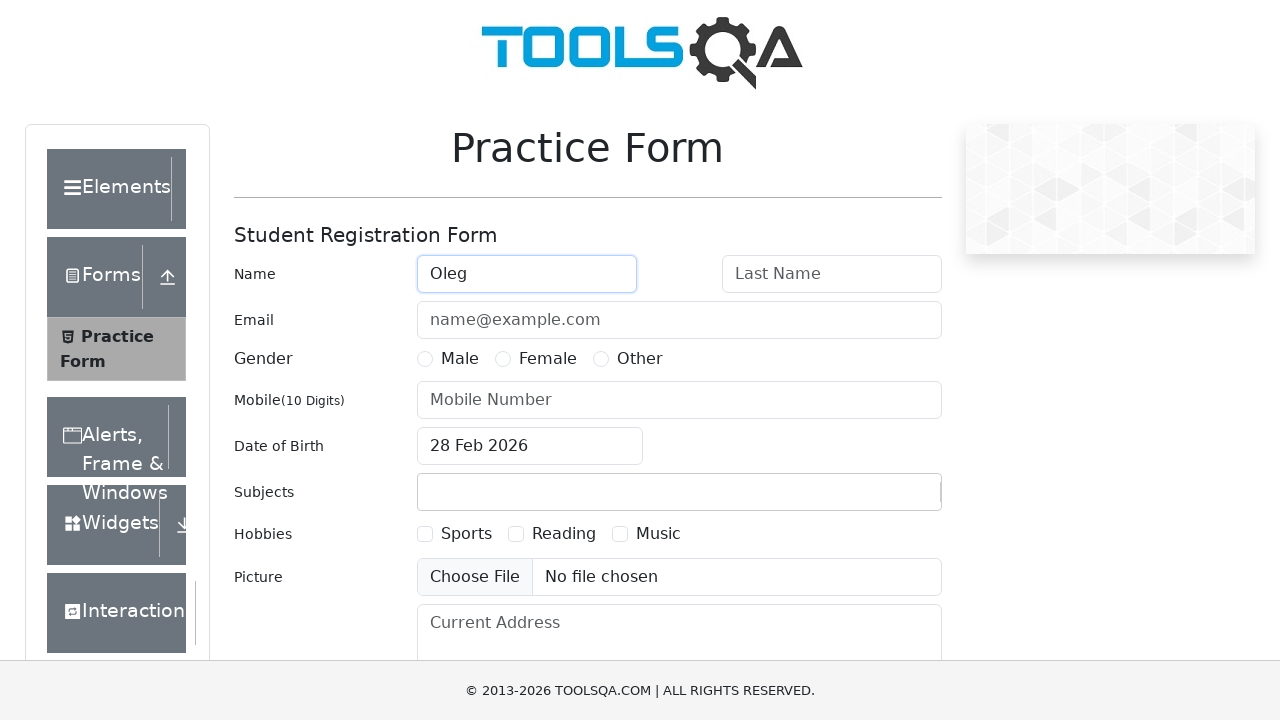

Filled last name field with 'Komarov' on input#lastName
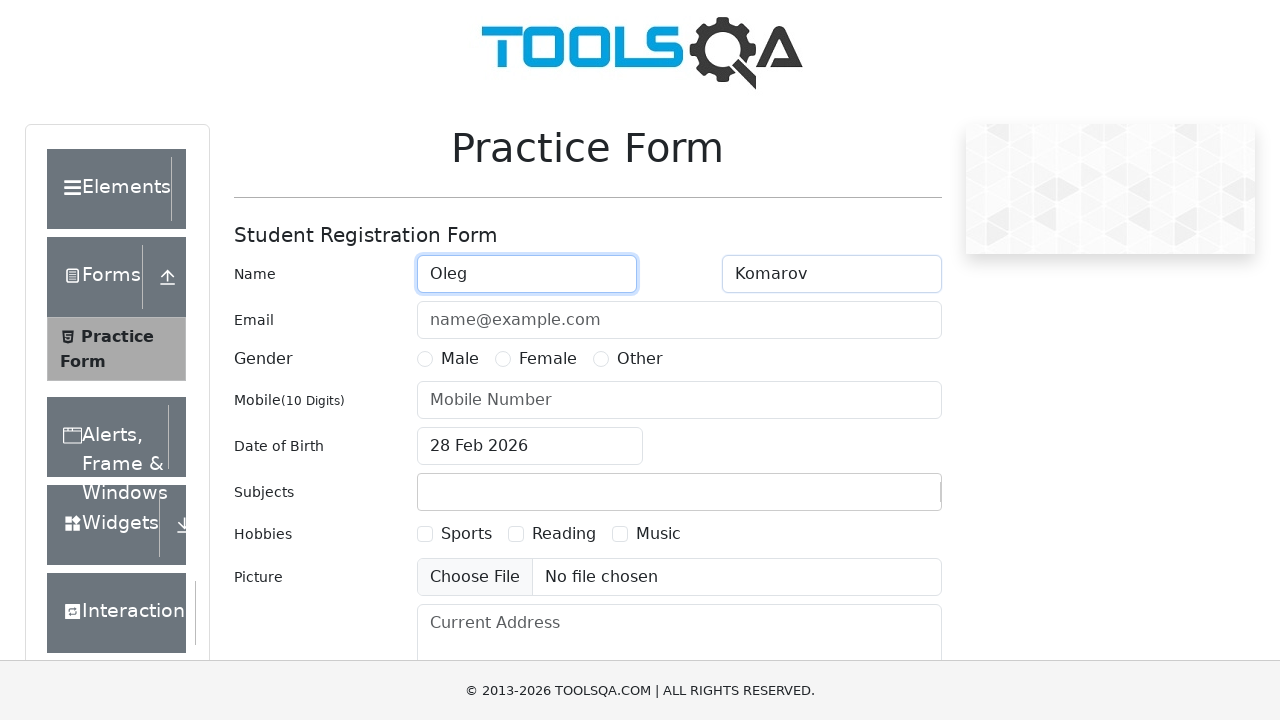

Selected Male gender option at (460, 359) on label[for='gender-radio-1']
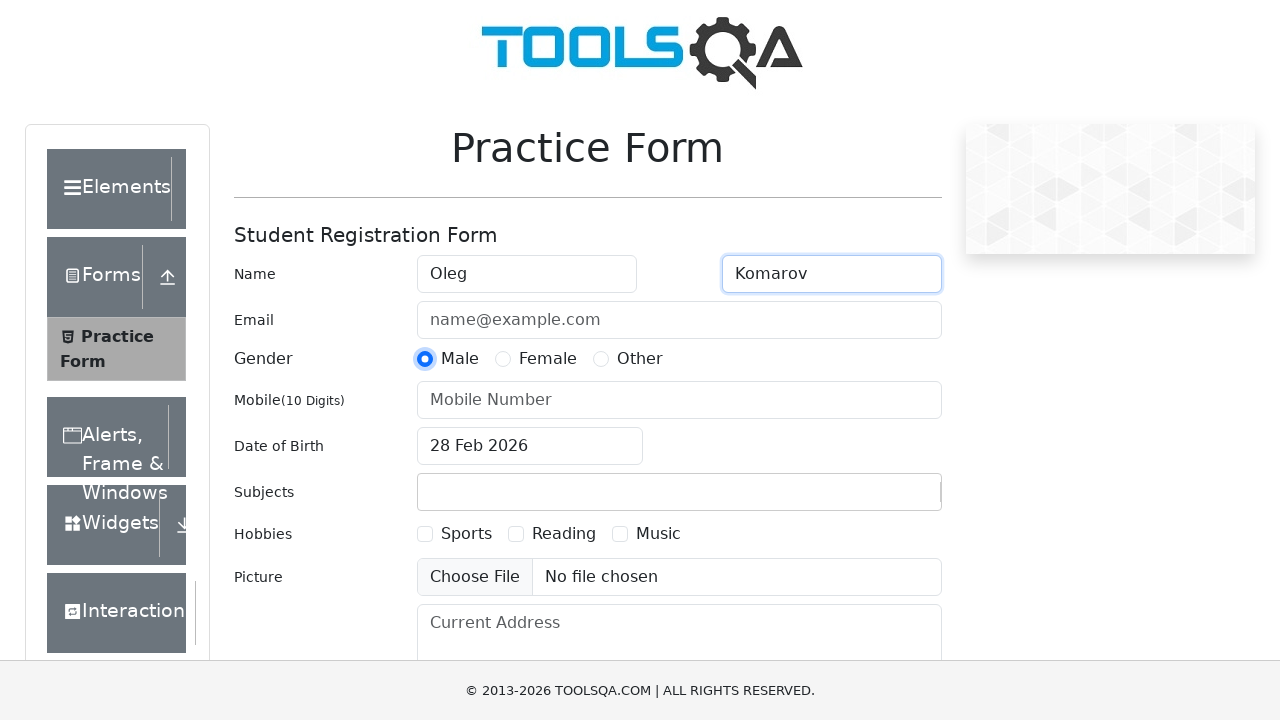

Filled phone number field with '89991114488' on input#userNumber
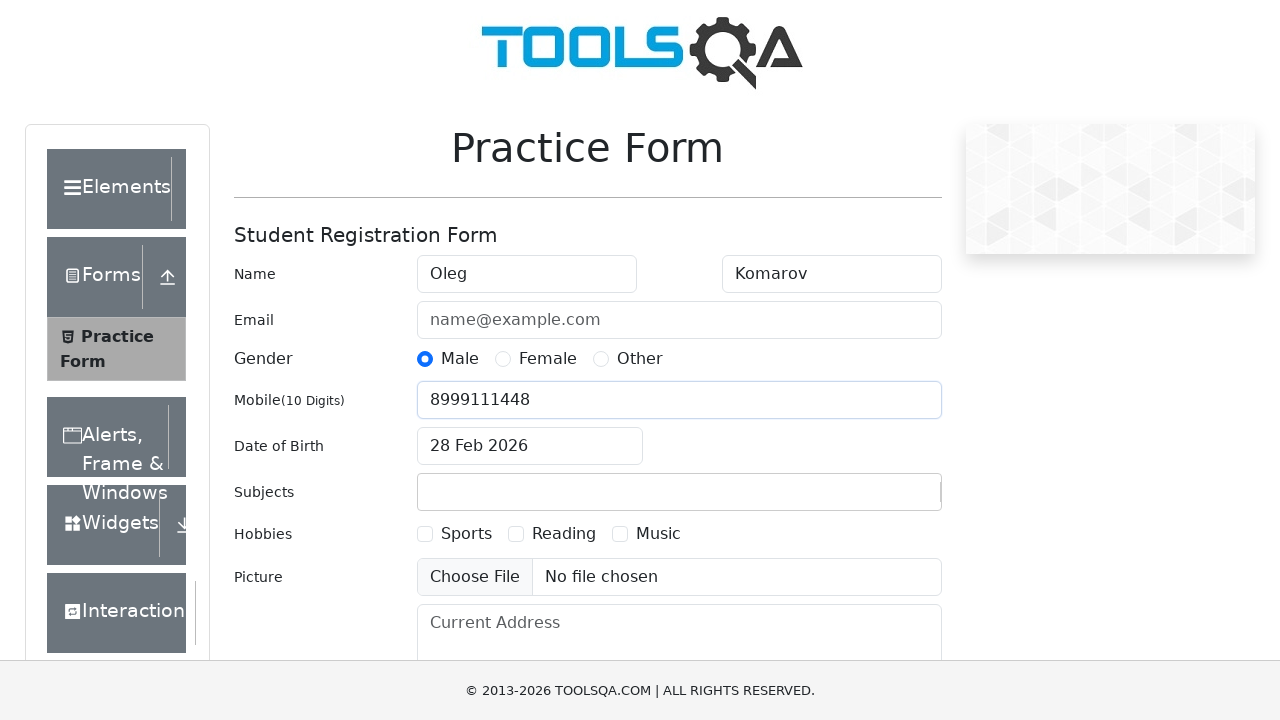

Clicked submit button to register student at (885, 499) on #submit
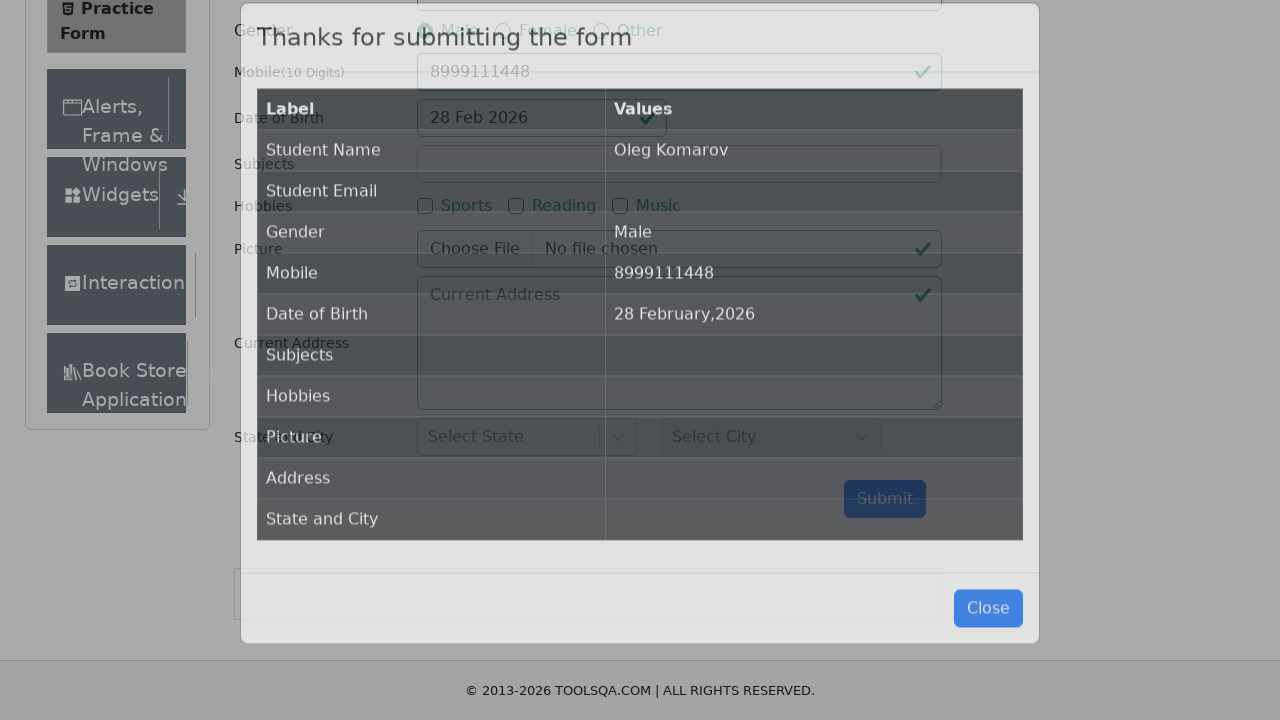

Registration confirmation appeared
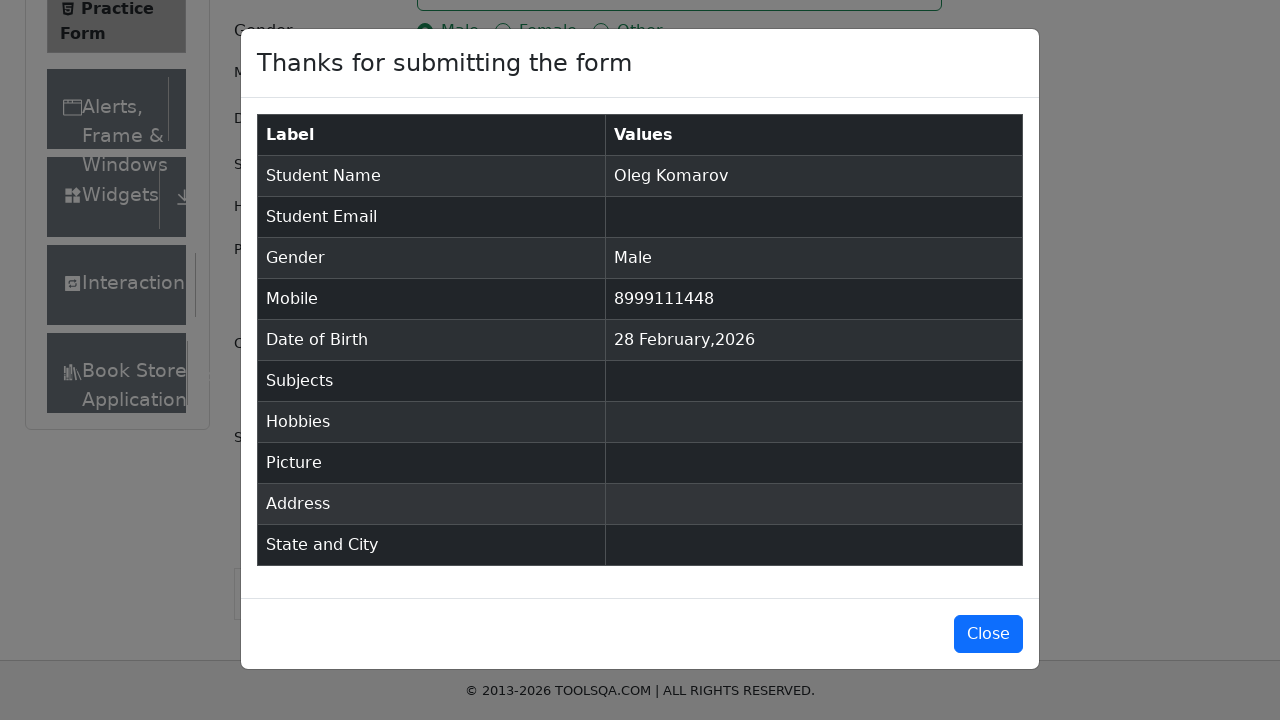

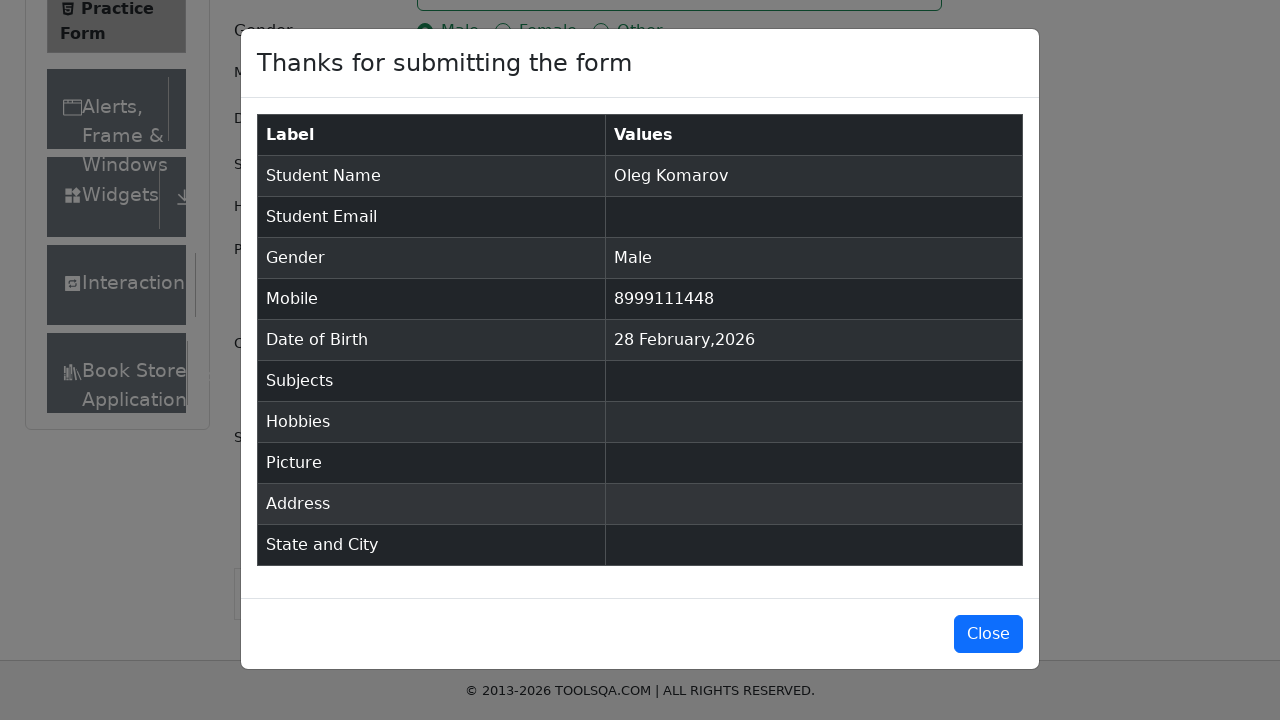